Tests table interaction functionality by navigating to a tables demo page, verifying table structure, and sorting the table by clicking a column header

Starting URL: https://training-support.net/webelements/tables

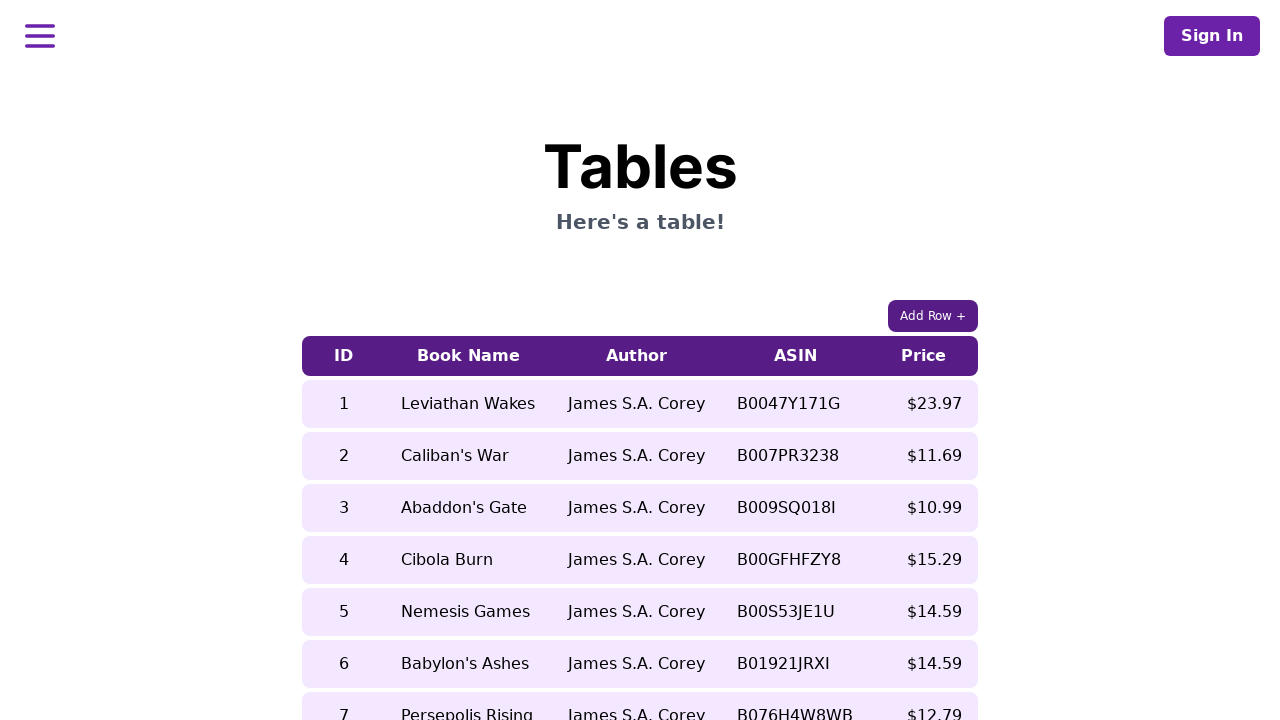

Waited for table to load
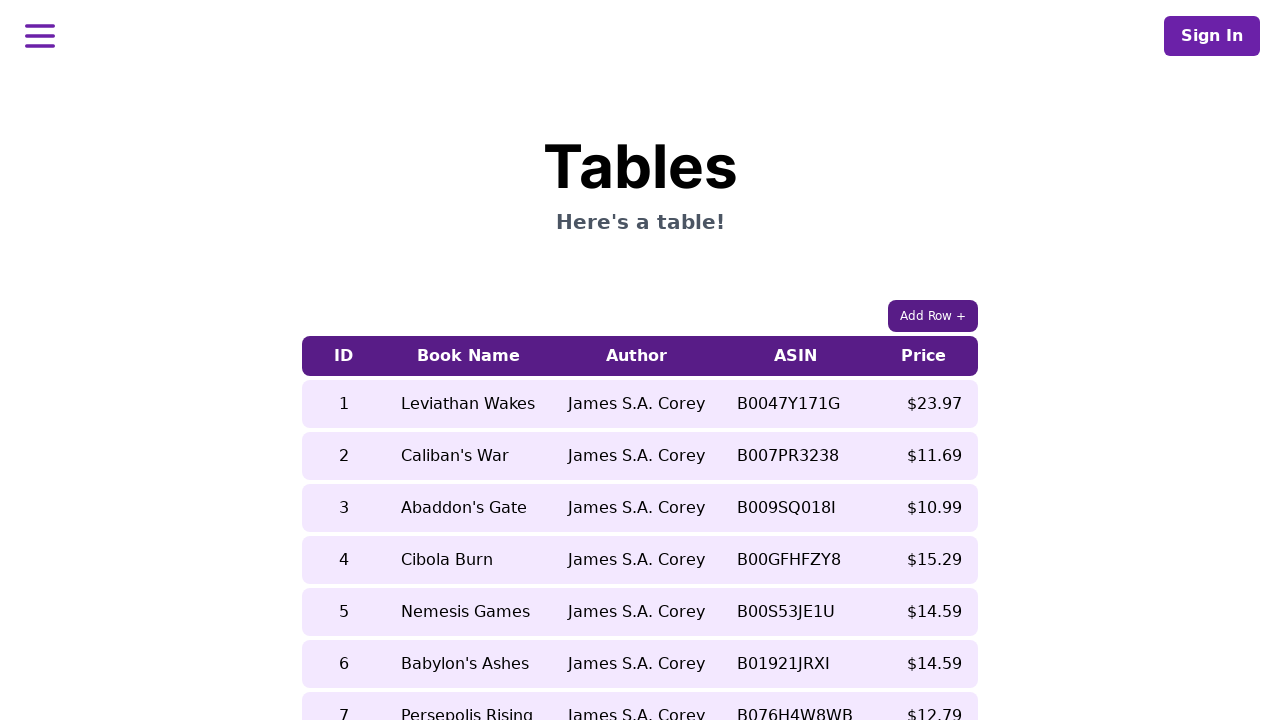

Retrieved table columns - found 5 columns
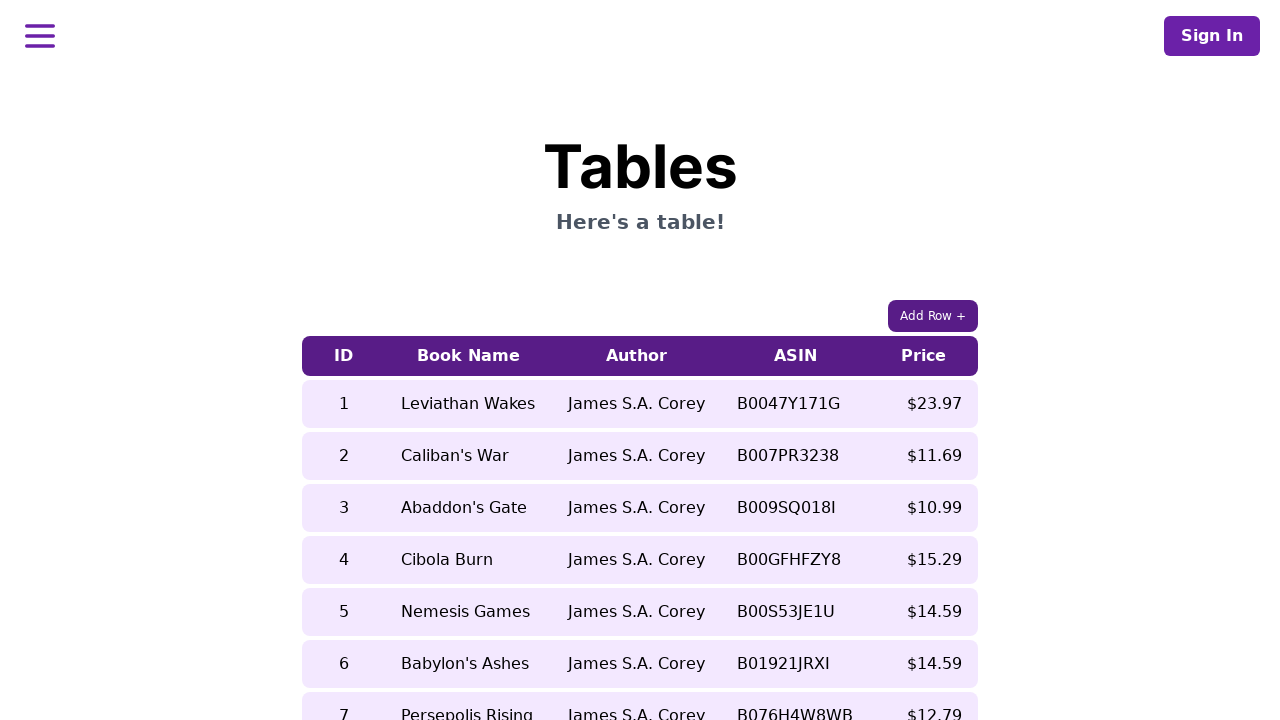

Retrieved table rows - found 9 rows
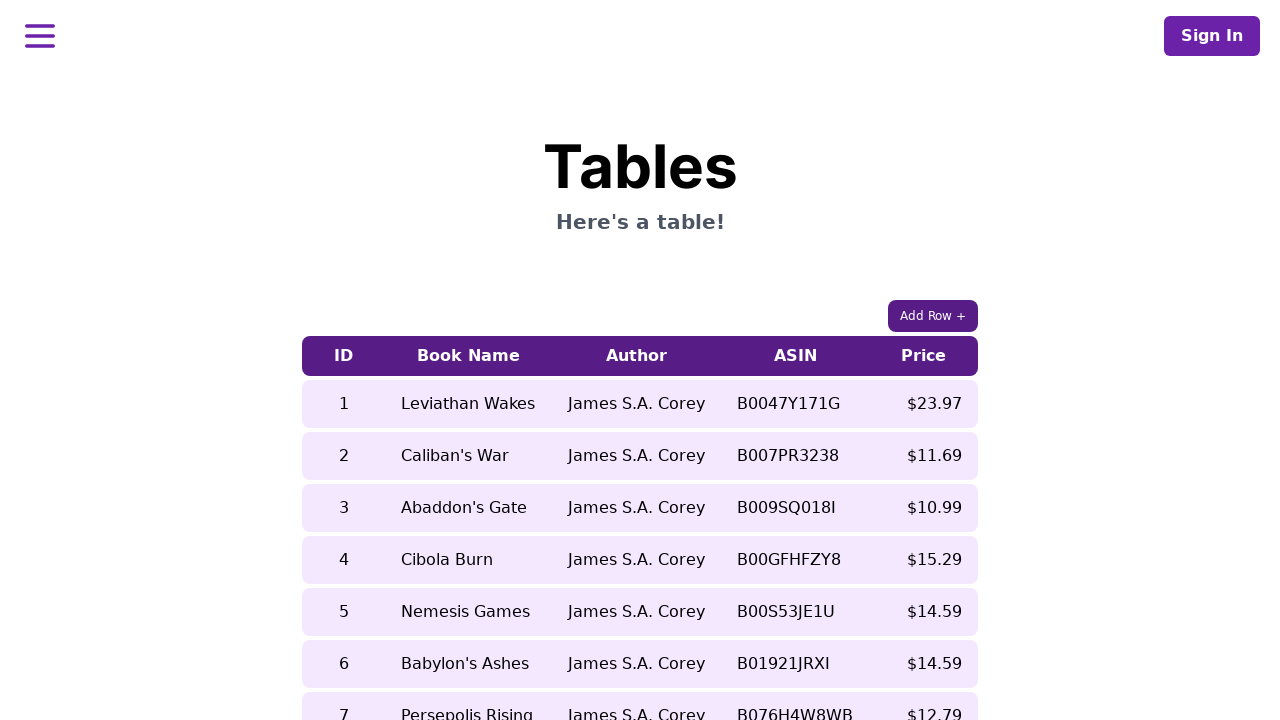

Retrieved book name from 5th row before sorting: 'Nemesis Games'
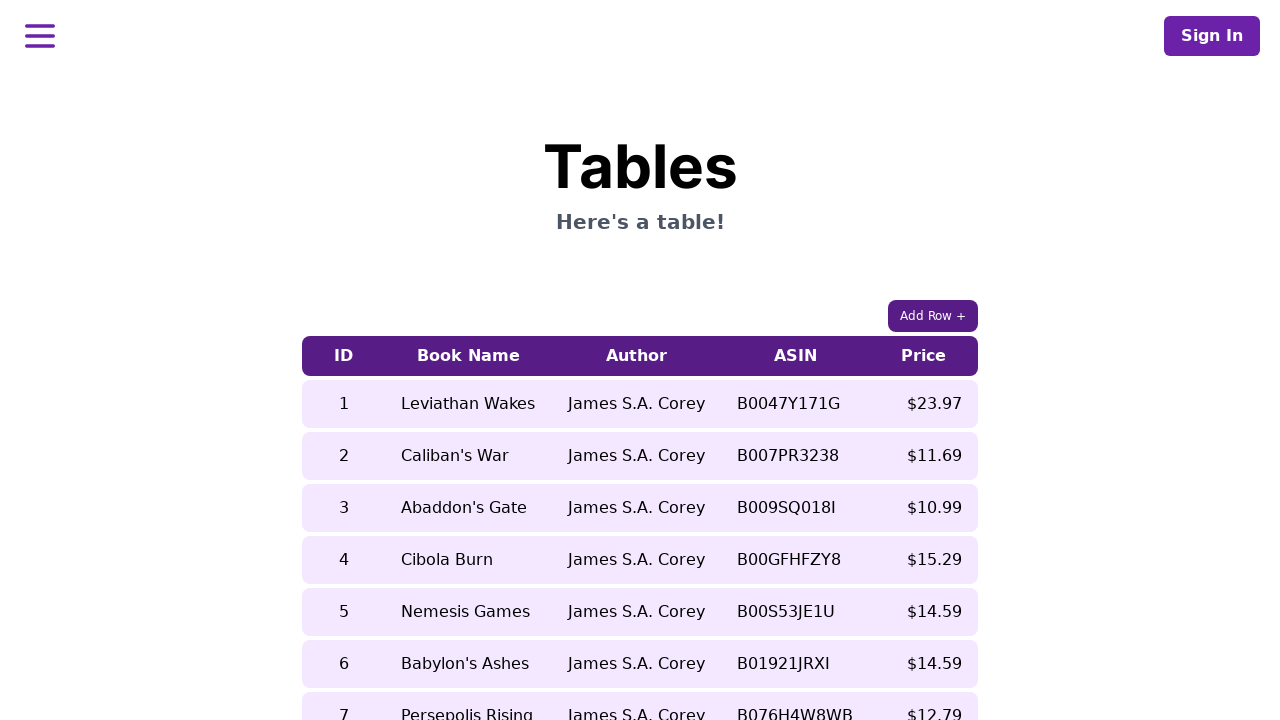

Clicked on 5th column header to sort the table at (924, 356) on xpath=//table[contains(@class, 'table-auto')]/thead/tr/th[5]
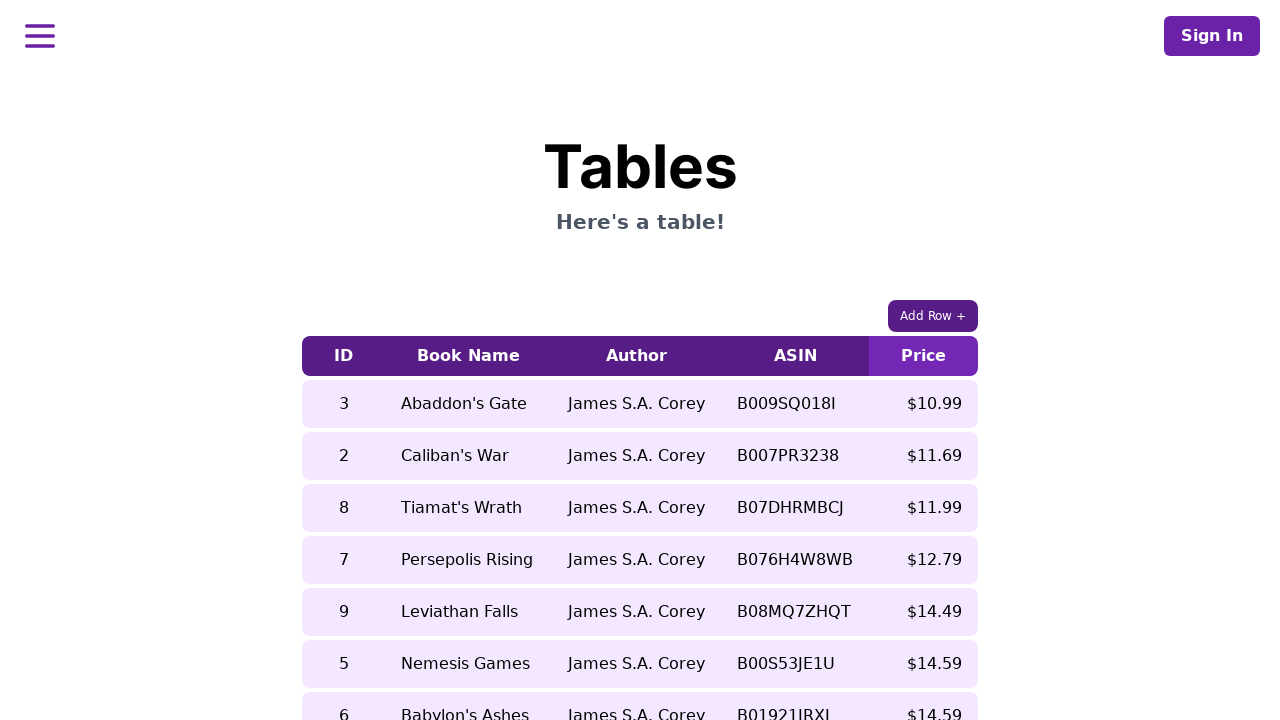

Waited 500ms for table to update after sorting
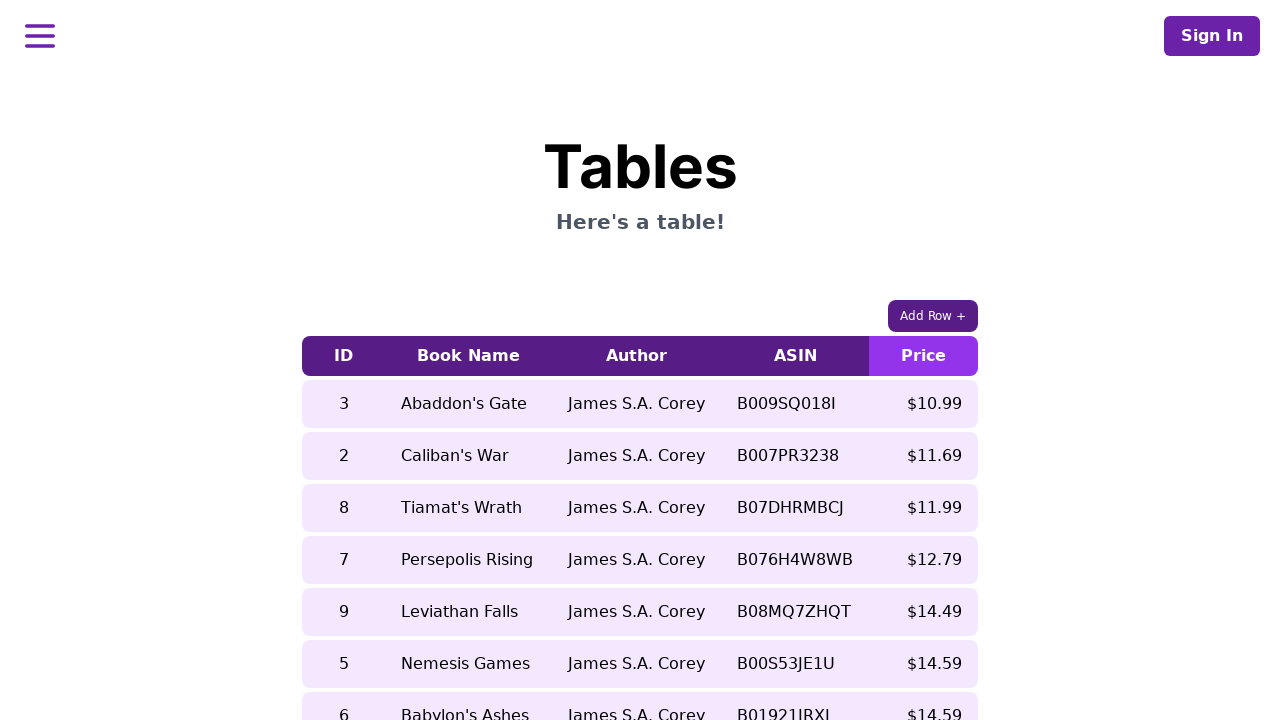

Retrieved book name from 5th row after sorting: 'Leviathan Falls'
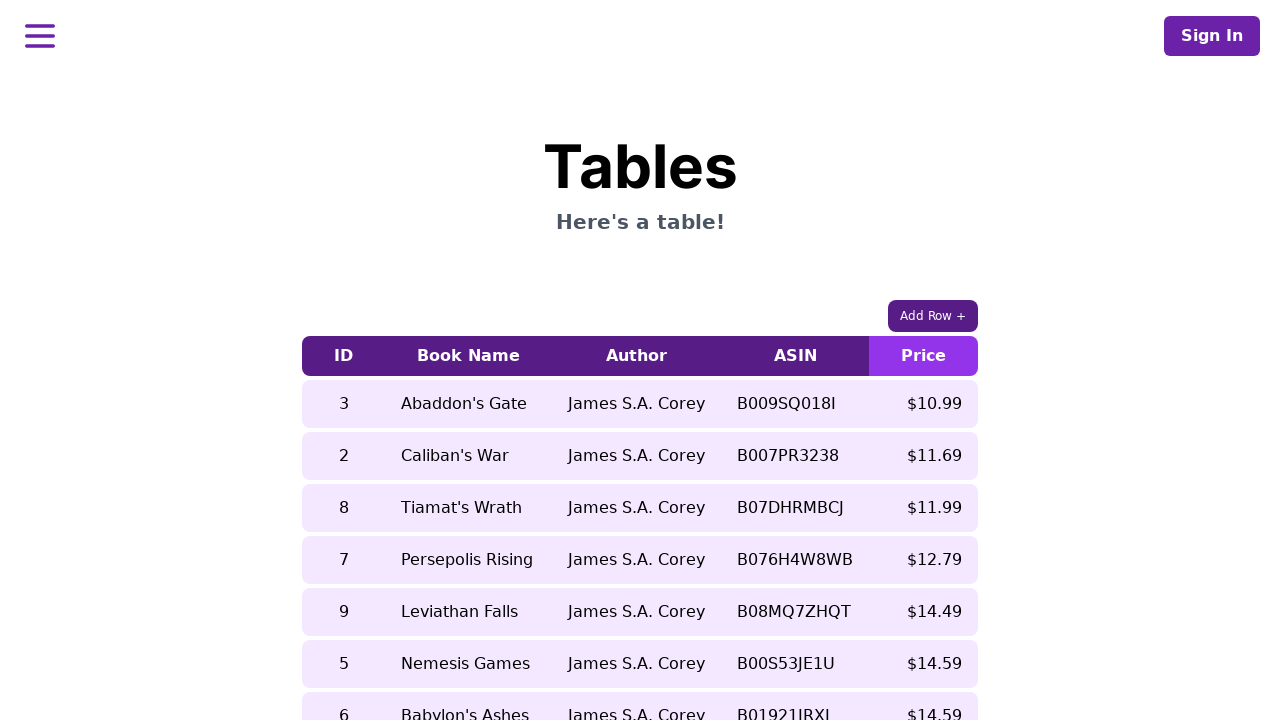

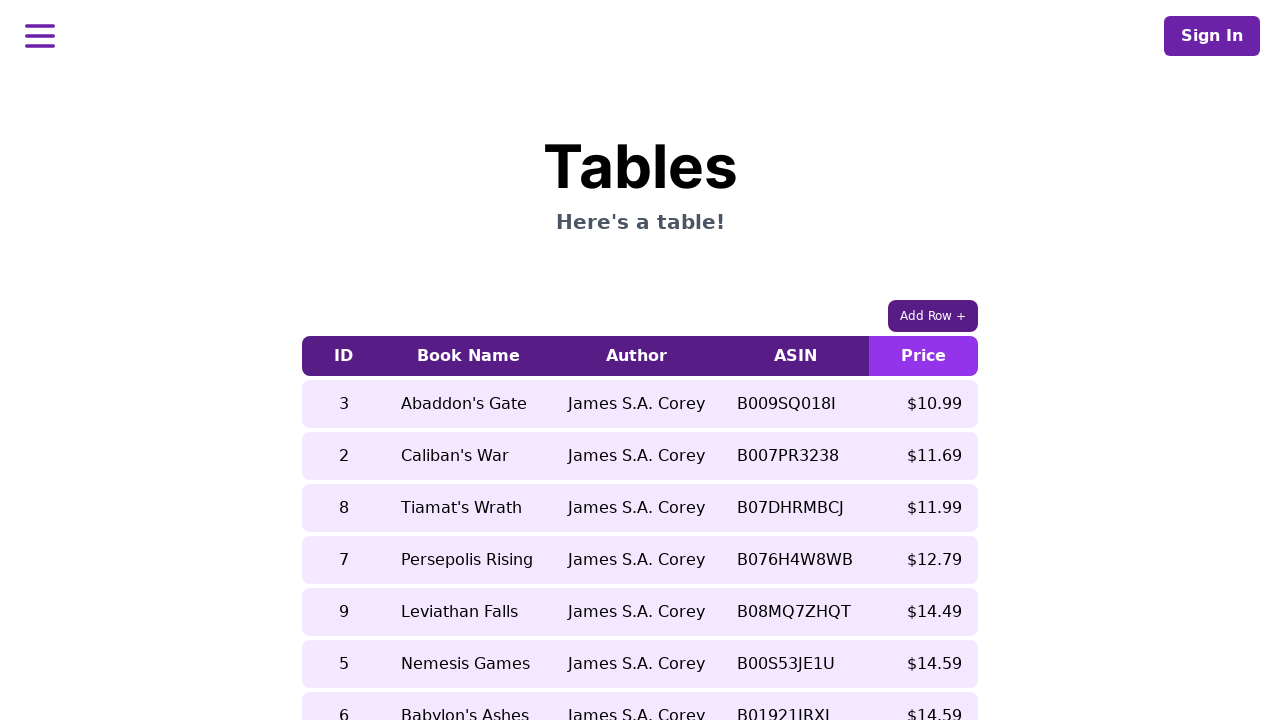